Simple navigation test that opens the RedBus website homepage

Starting URL: https://www.redbus.com

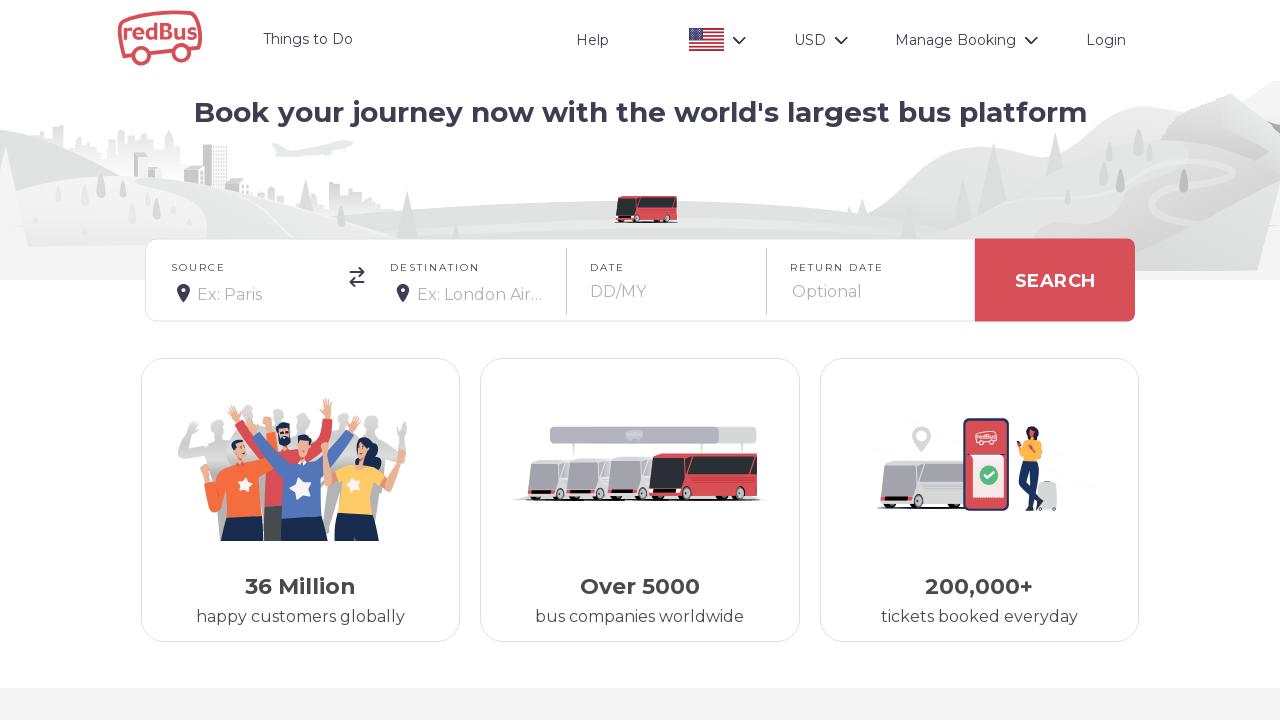

RedBus homepage loaded successfully
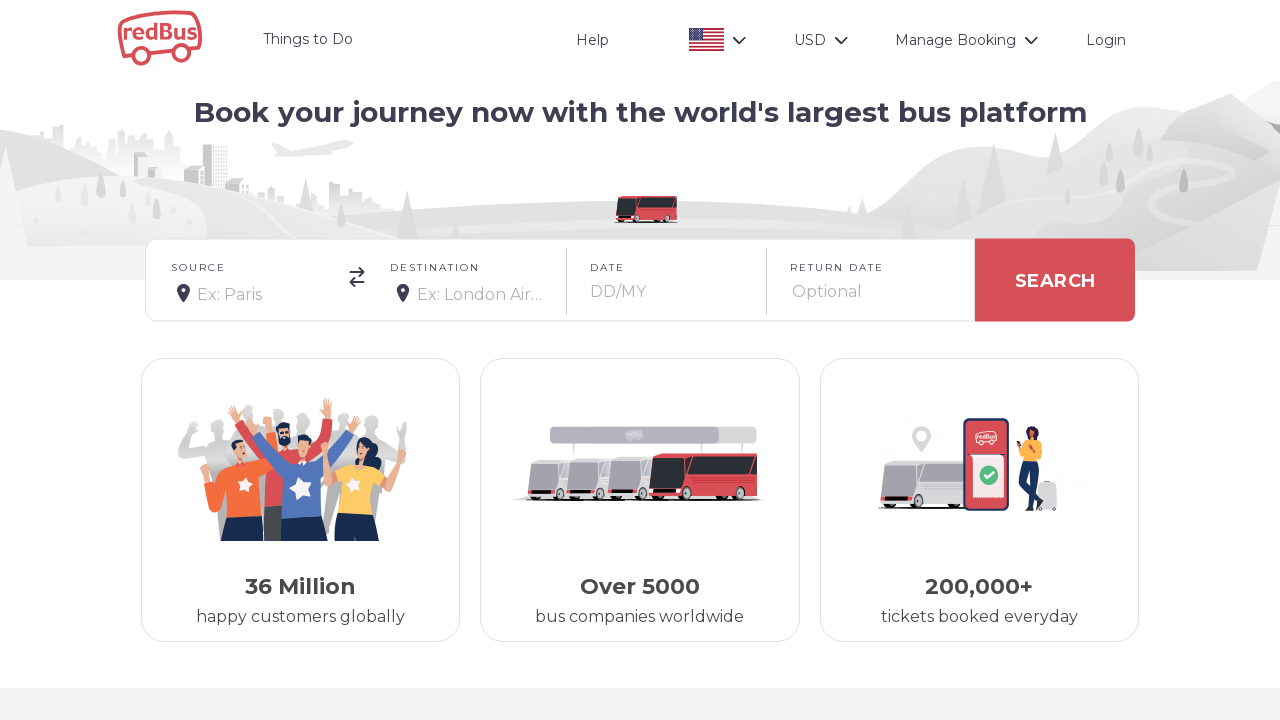

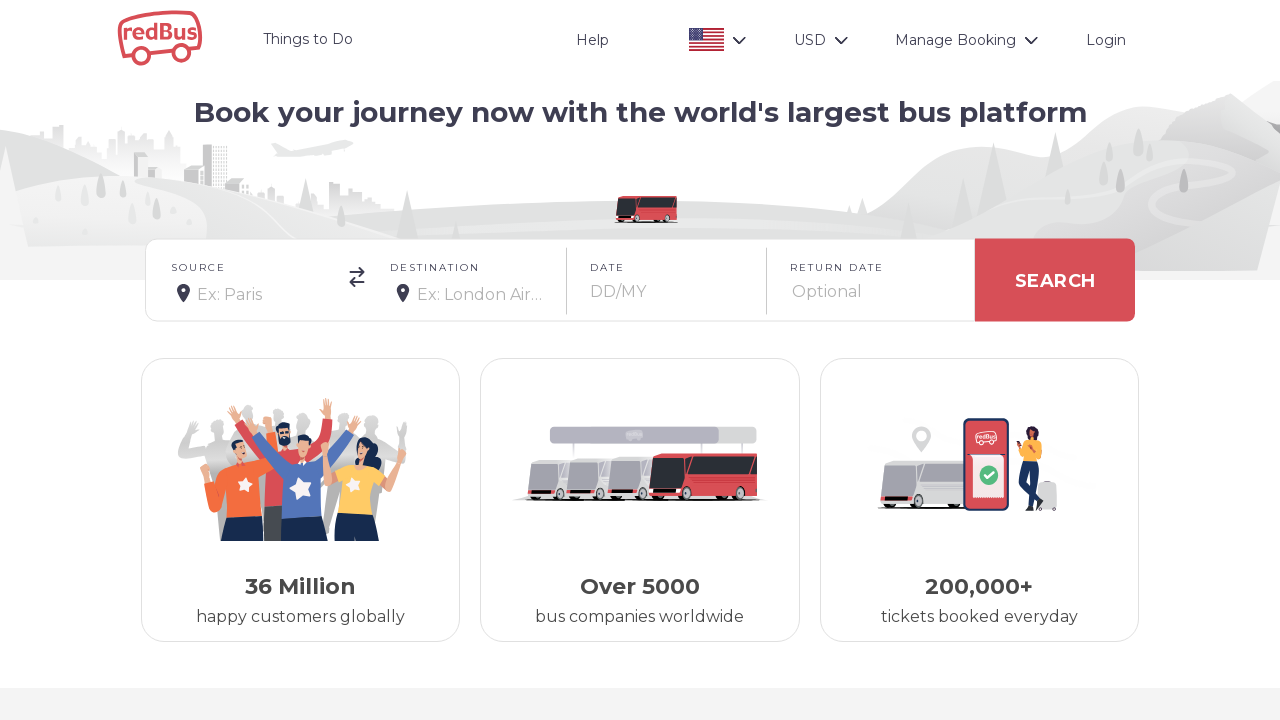